Tests modal dialog functionality by opening a modal and then closing it using JavaScript execution

Starting URL: https://formy-project.herokuapp.com/modal

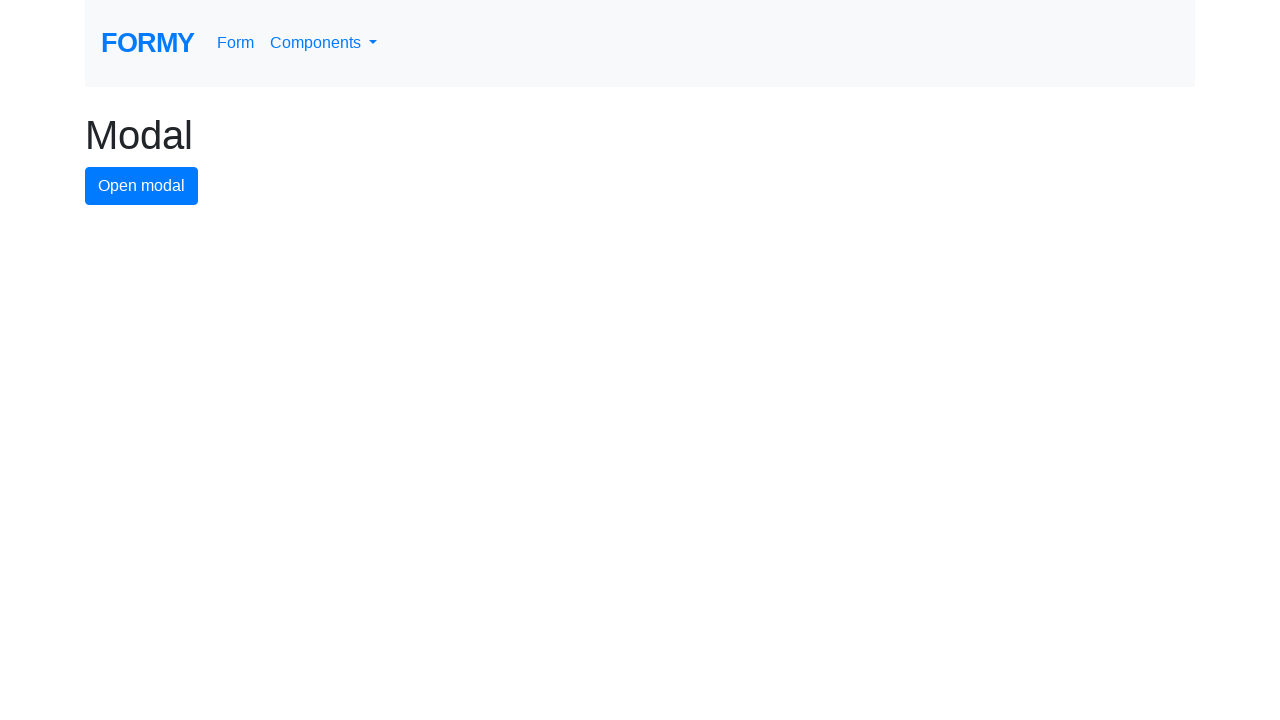

Clicked modal button to open the modal dialog at (142, 186) on #modal-button
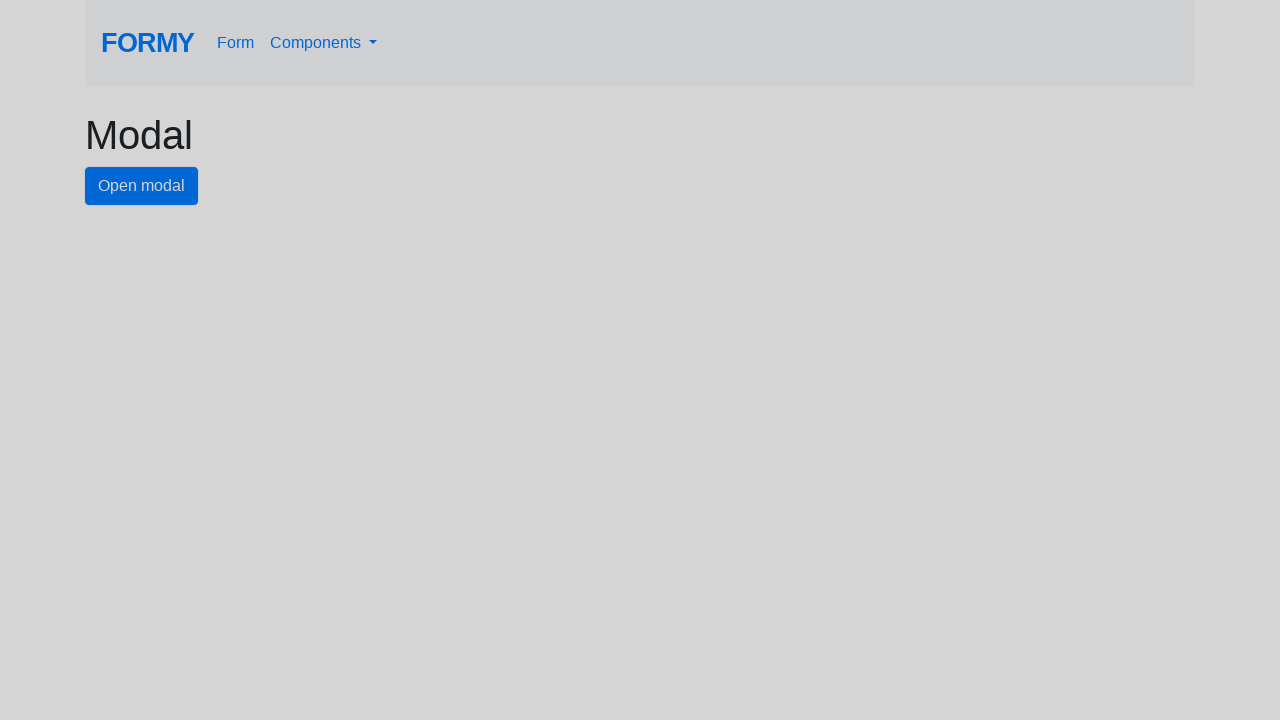

Modal dialog appeared with close button visible
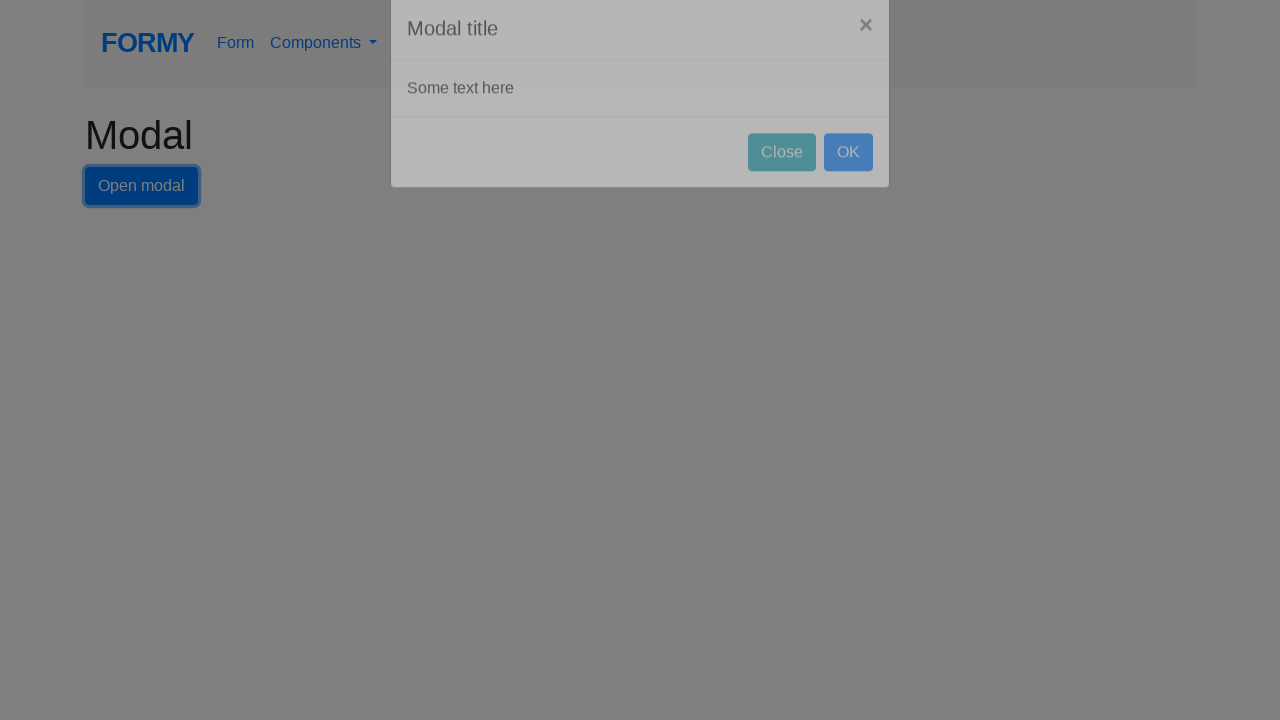

Executed JavaScript to click the close button and close the modal
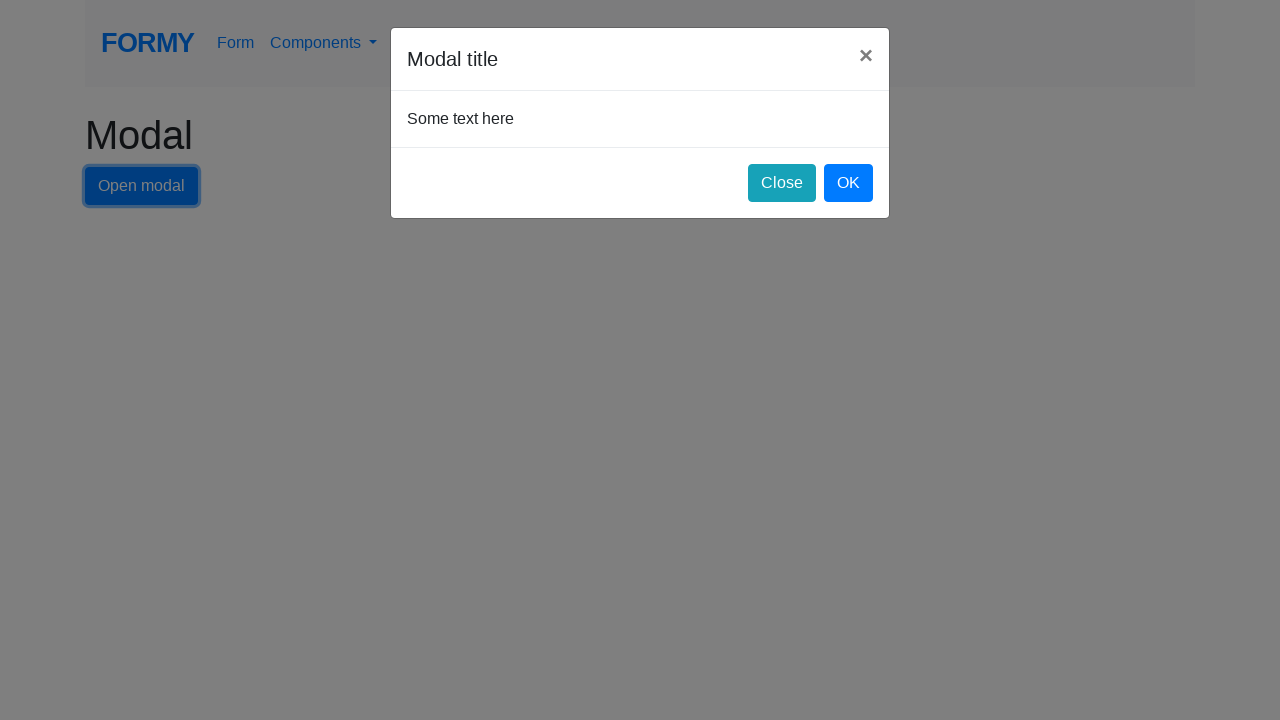

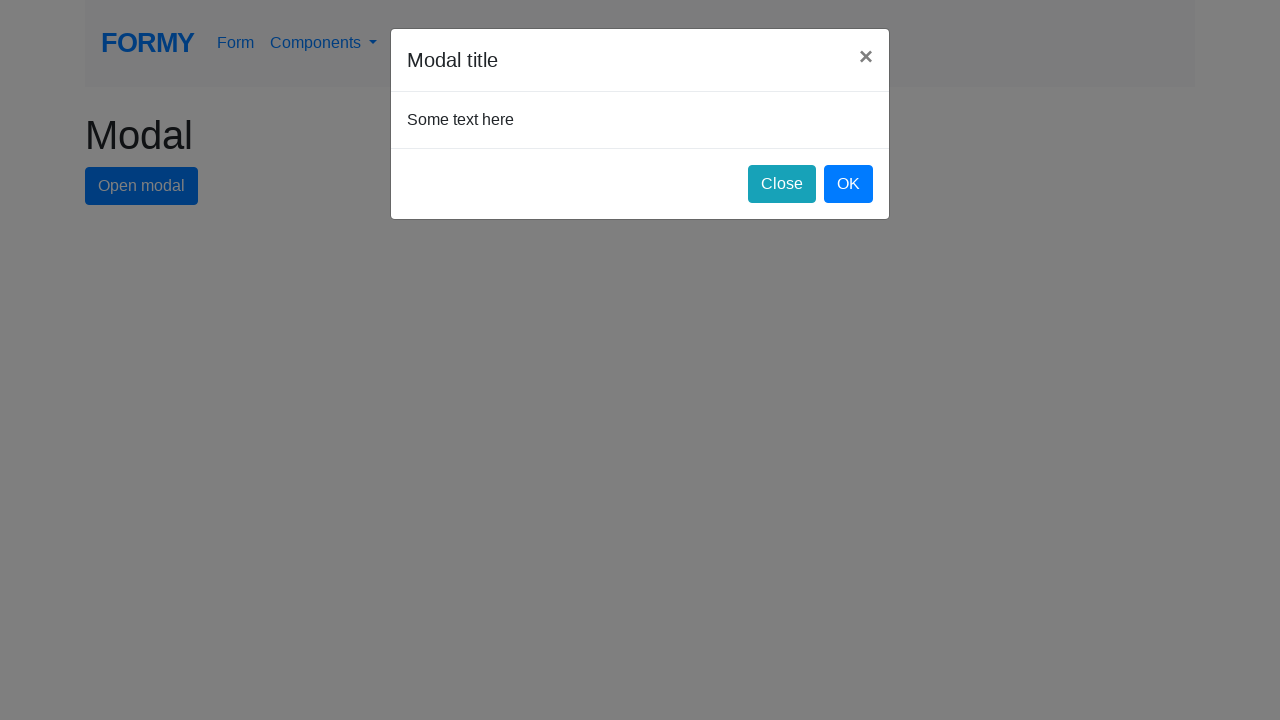